Tests JavaScript alert and confirm dialog handling by entering a name, triggering alert/confirm popups, and accepting or dismissing them.

Starting URL: https://rahulshettyacademy.com/AutomationPractice/

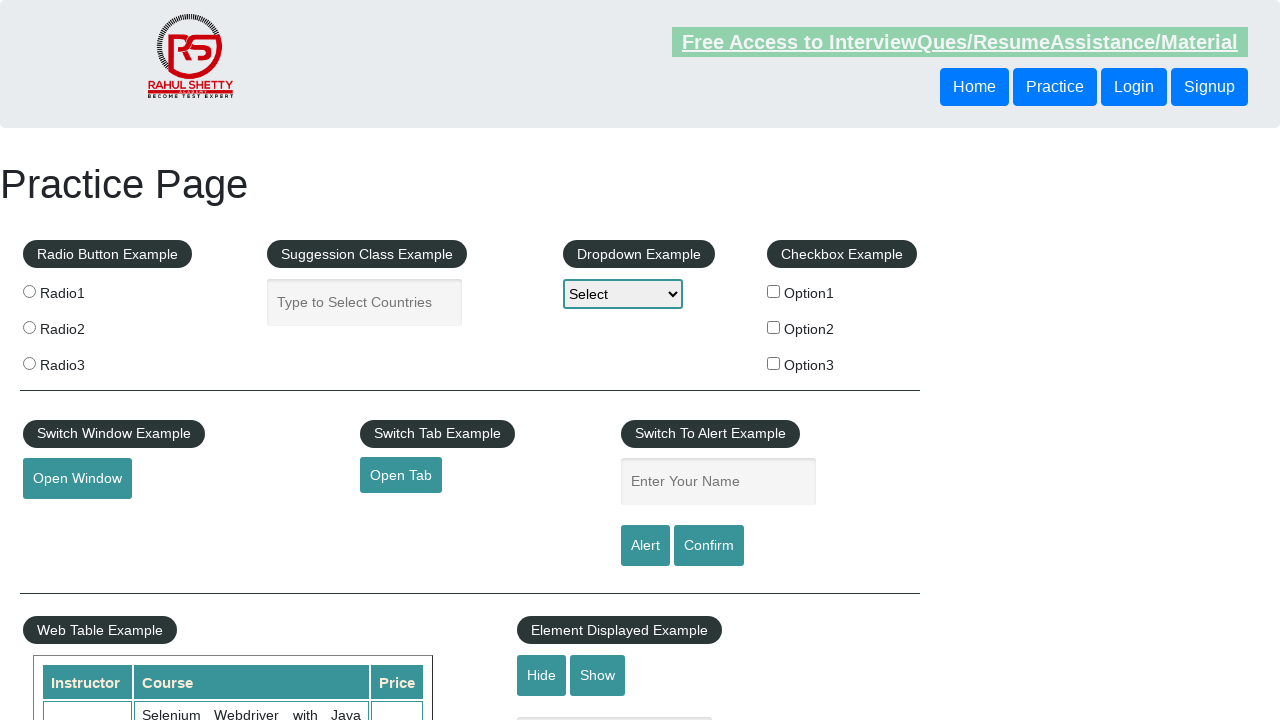

Filled name field with 'Krishna' on #name
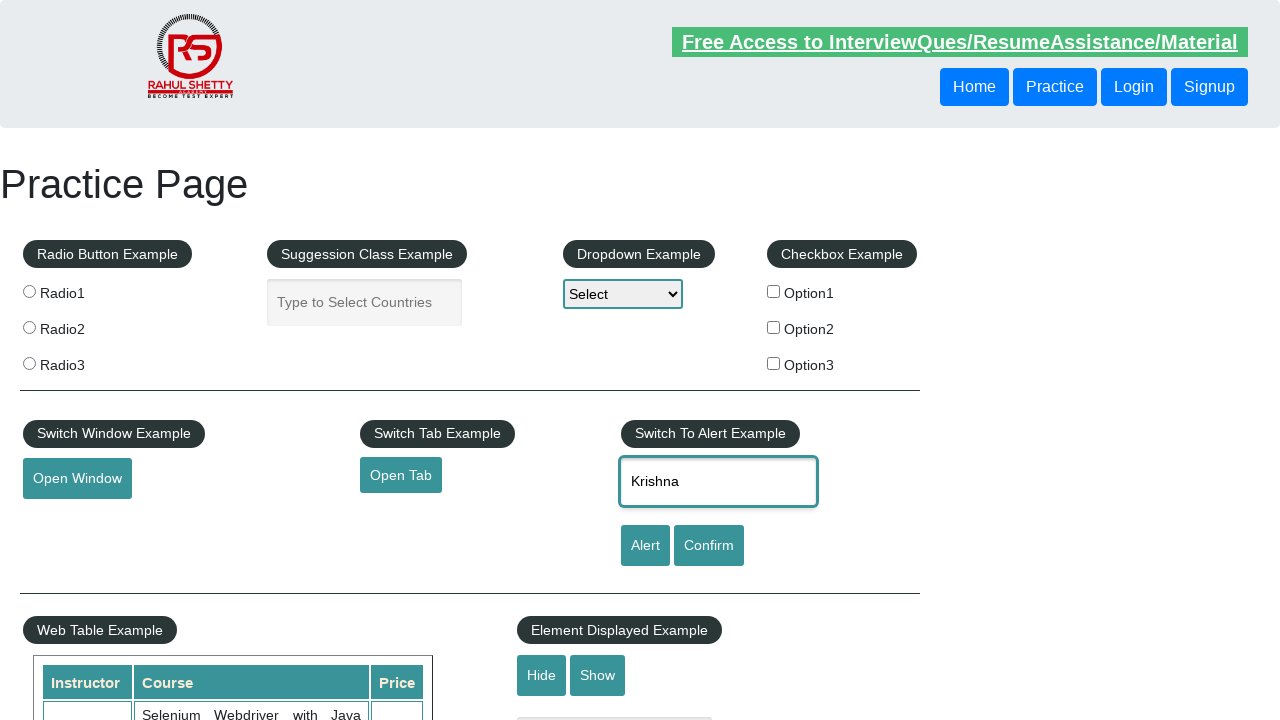

Clicked alert button to trigger alert dialog at (645, 546) on input#alertbtn
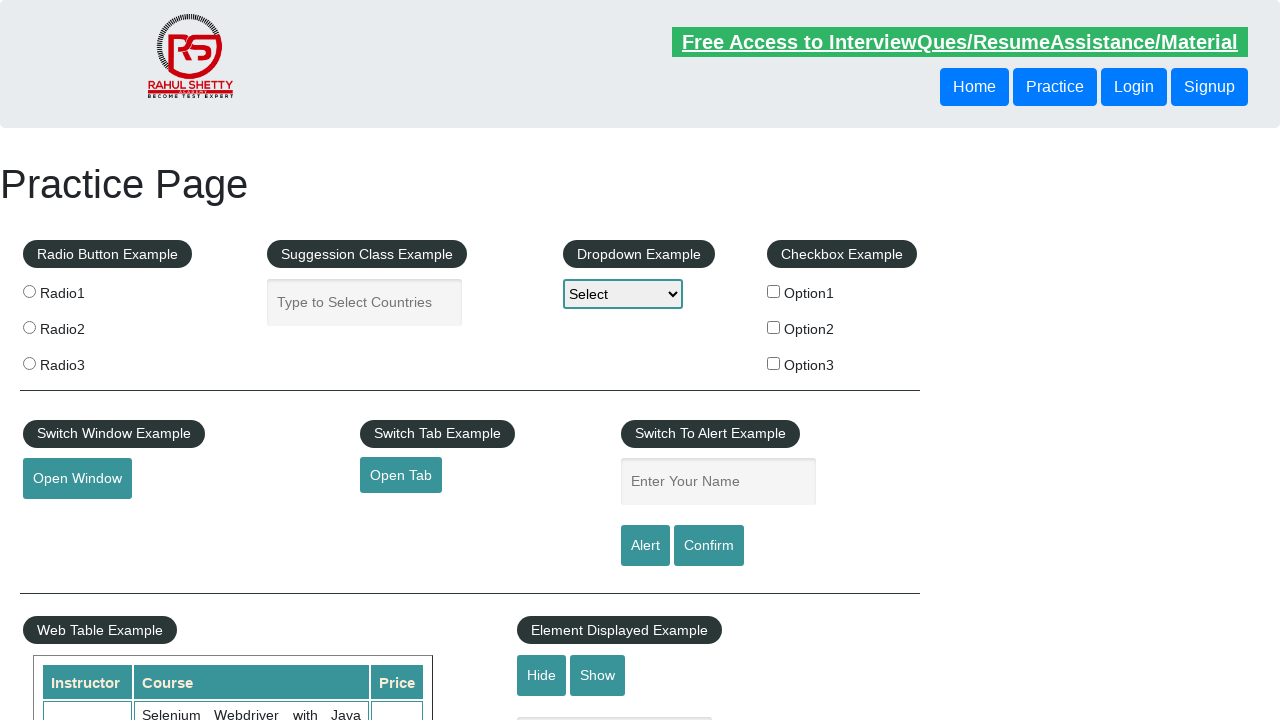

Set up alert dialog handler to accept
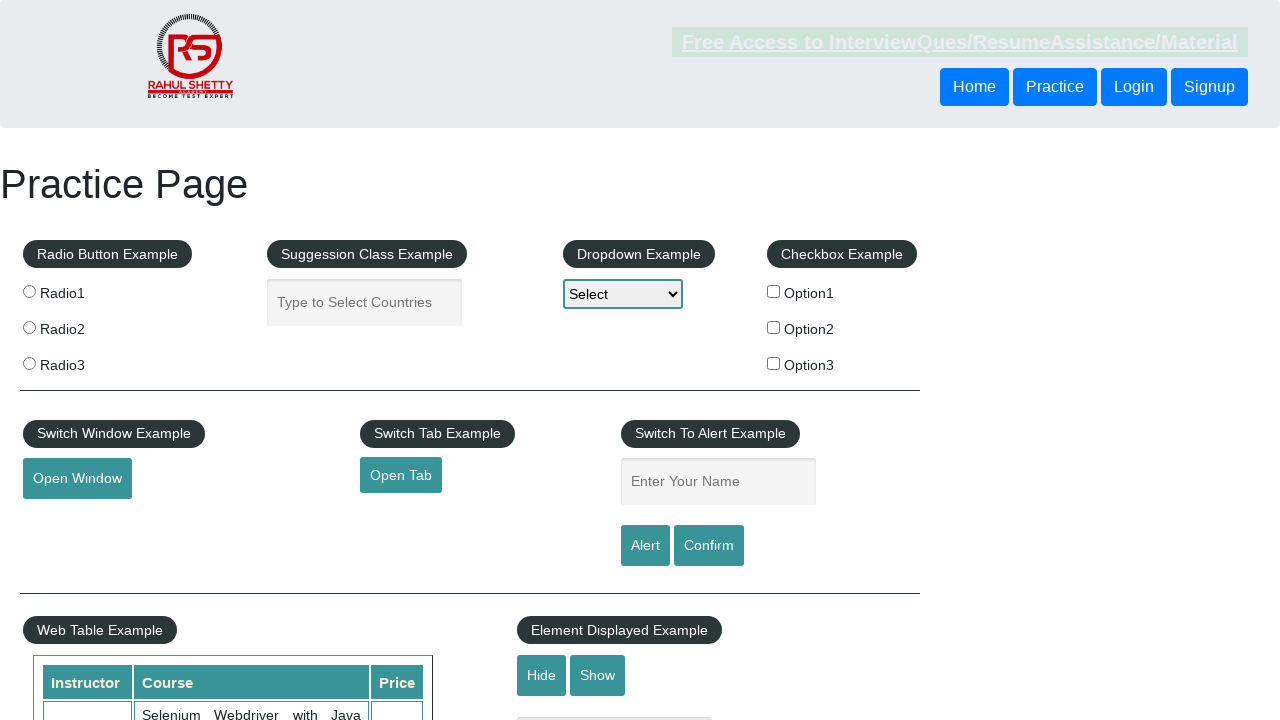

Waited 500ms for alert dialog to be handled
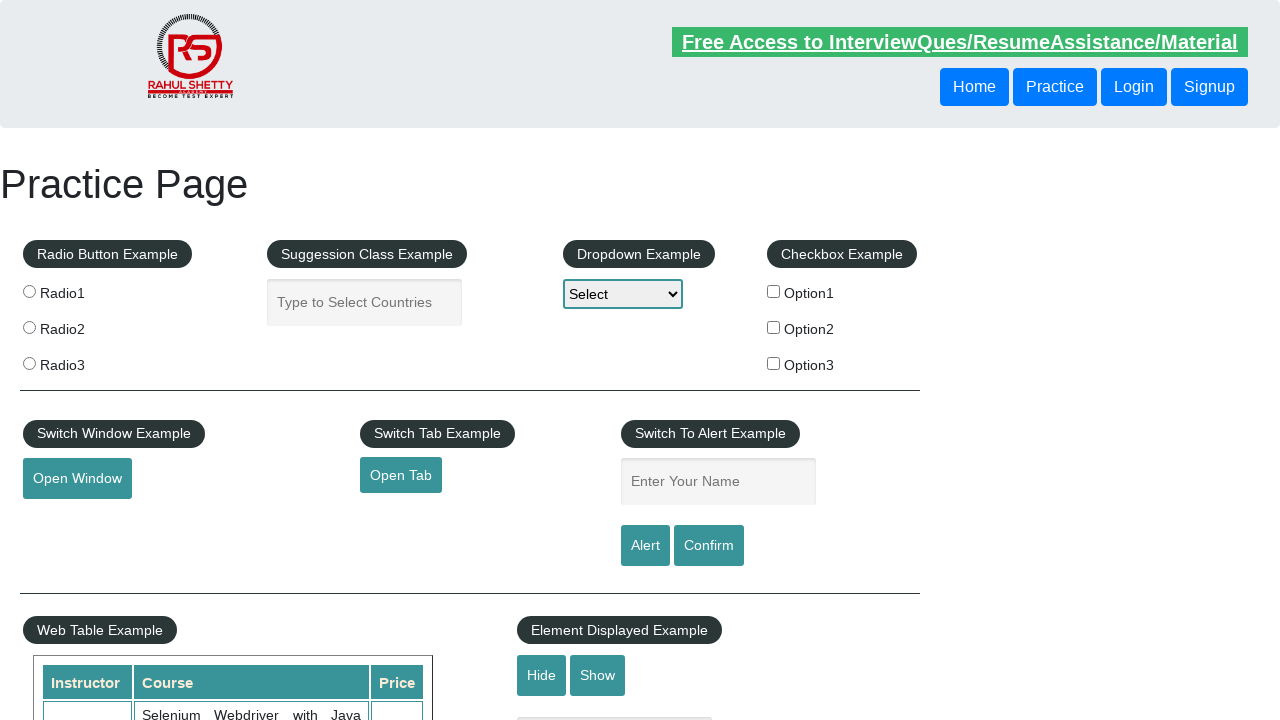

Filled name field with 'Krishna' again on #name
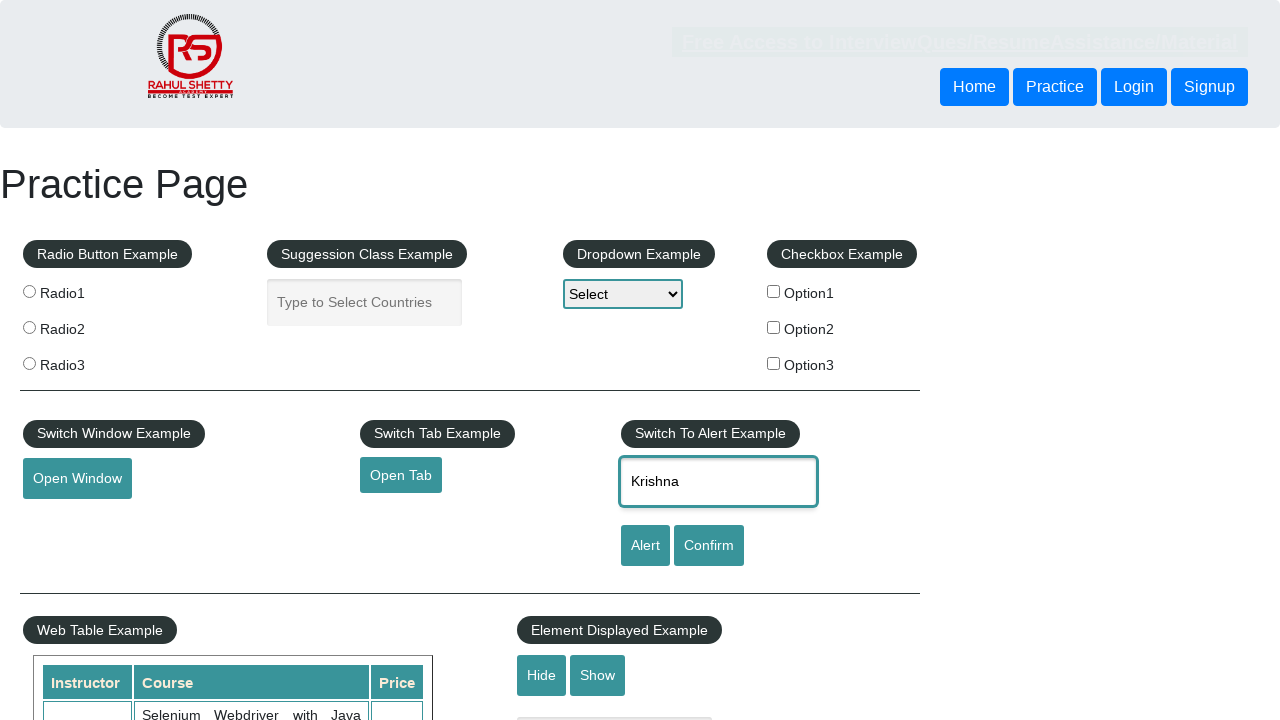

Set up confirm dialog handler to dismiss
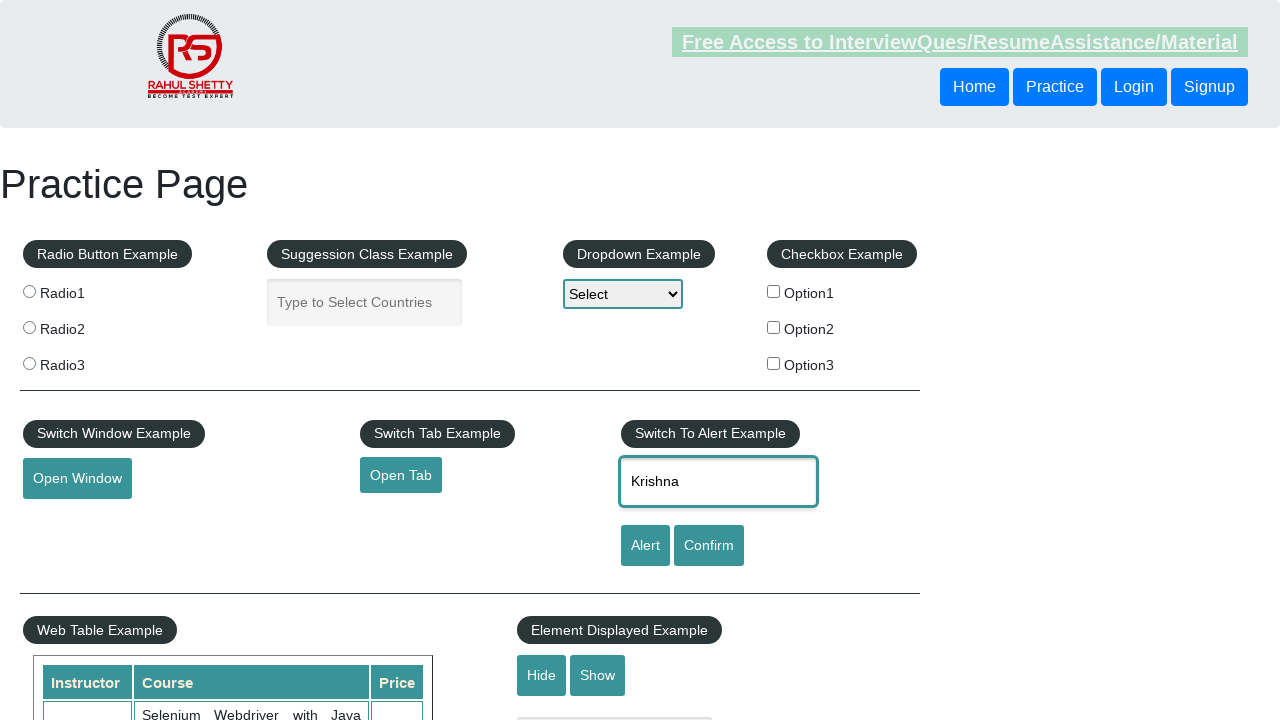

Clicked confirm button to trigger confirm dialog at (709, 546) on input#confirmbtn
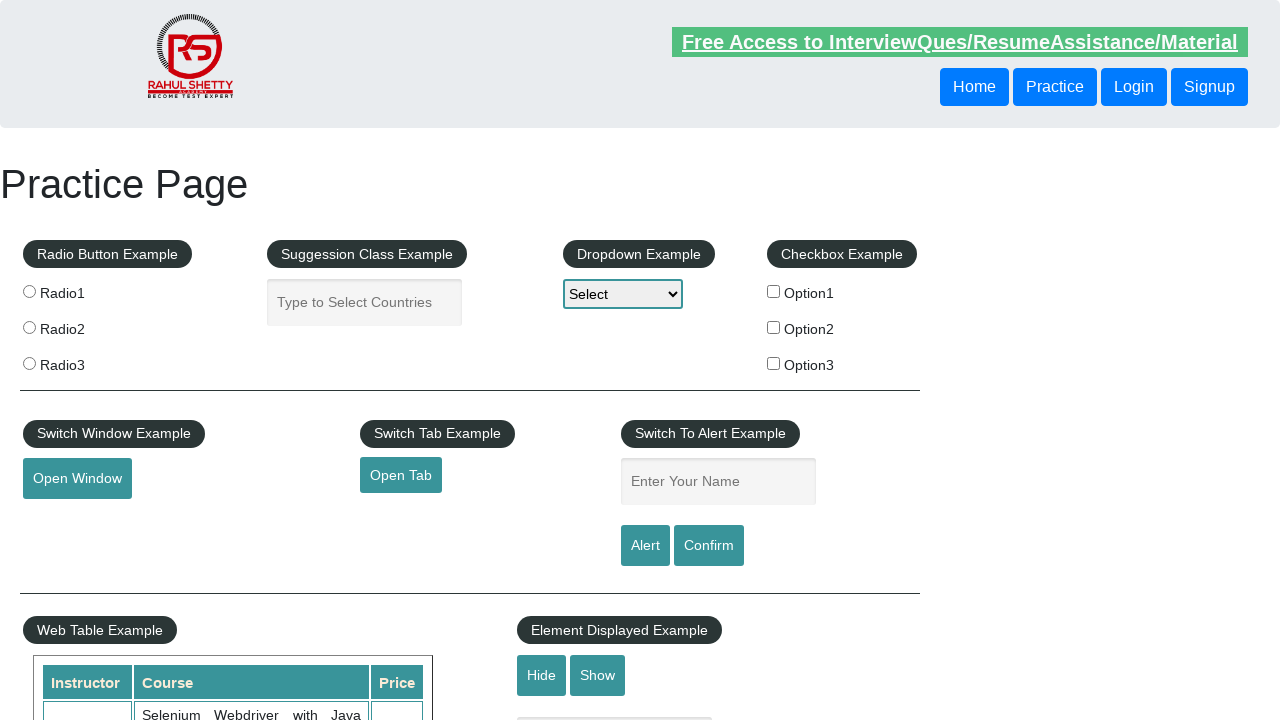

Waited 500ms for confirm dialog to be handled
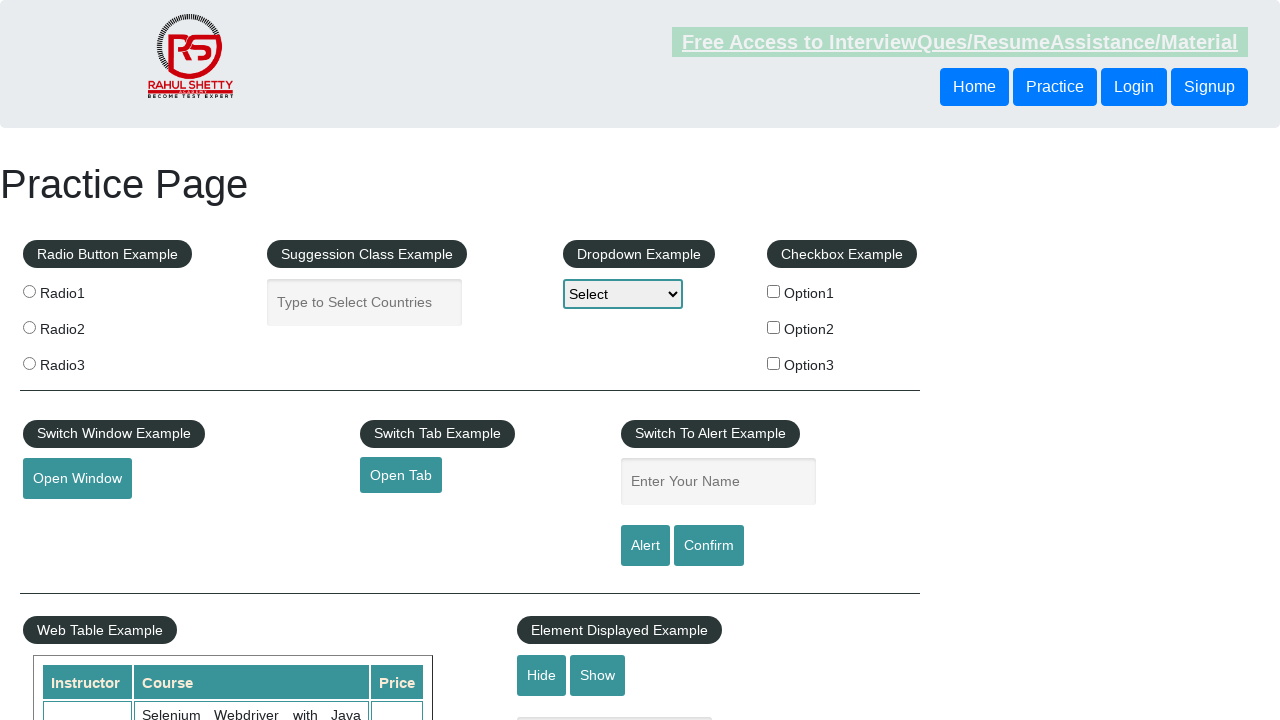

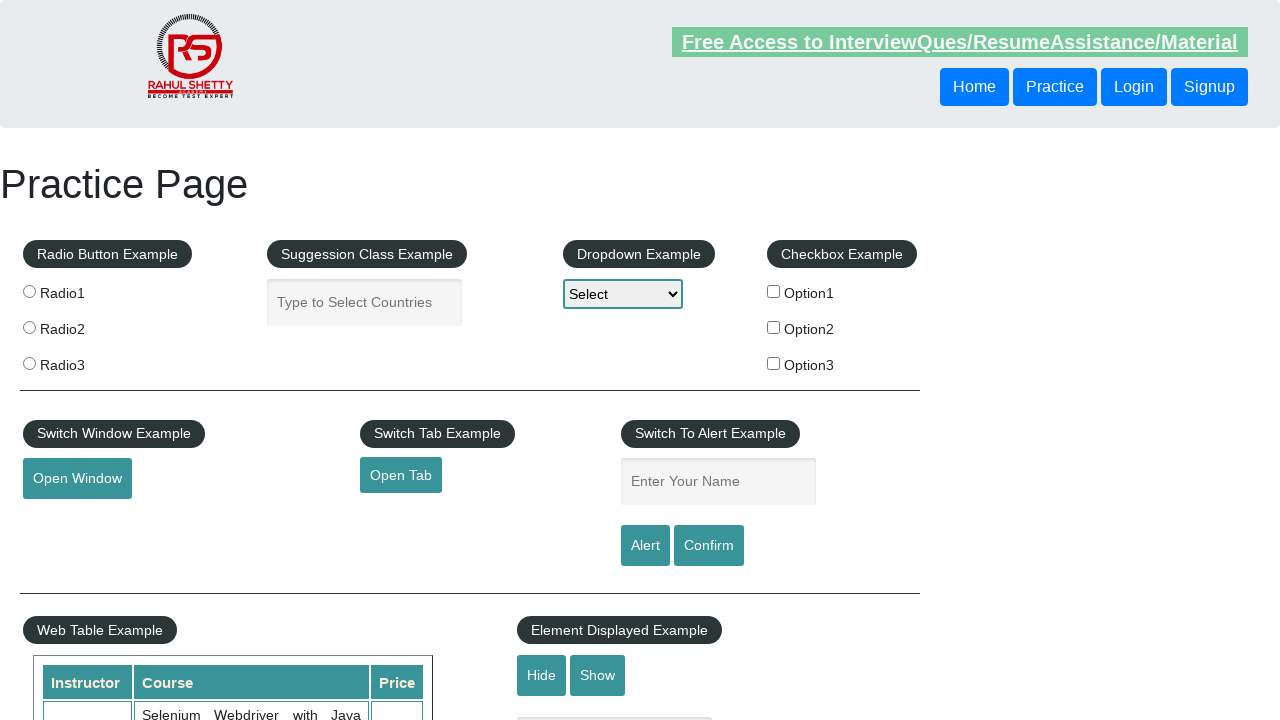